Tests invalid input handling by clicking on an input field and entering special characters (123!@#$) to verify form validation behavior

Starting URL: https://sas-kia-deploy.vercel.app/dashboard/data-coc/gizi

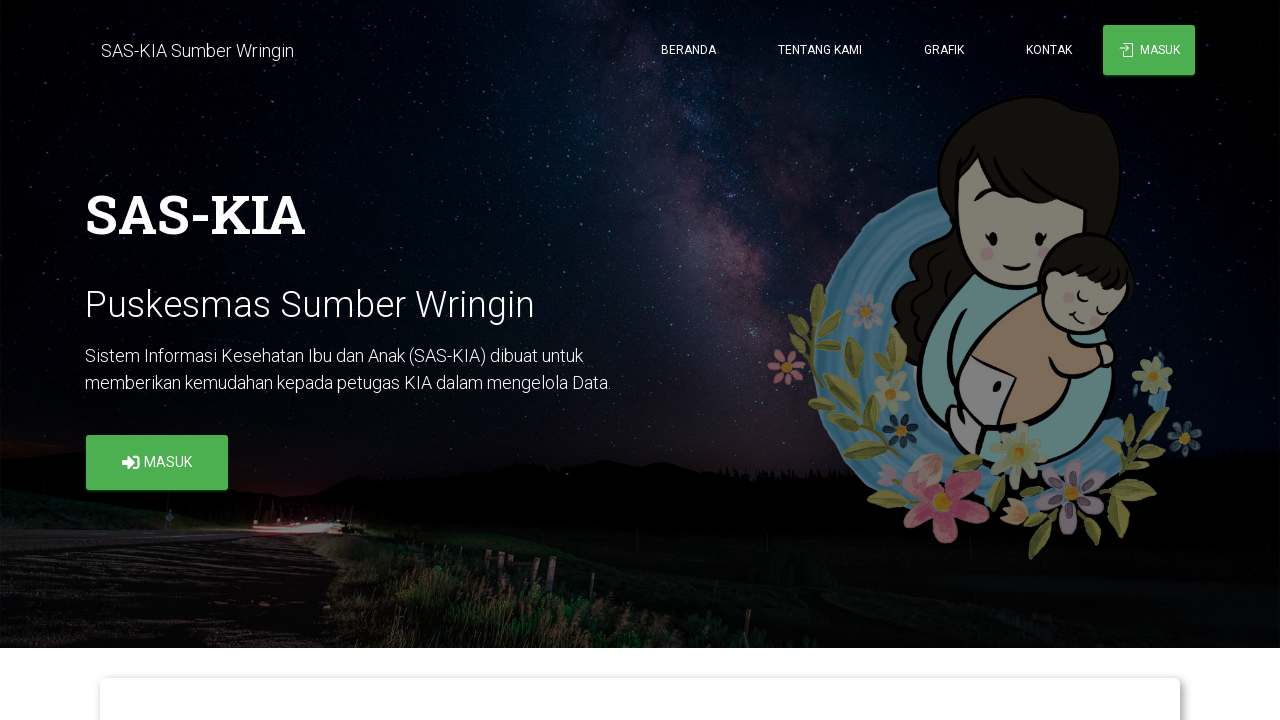

Clicked on empty input field at (485, 360) on input[value='']
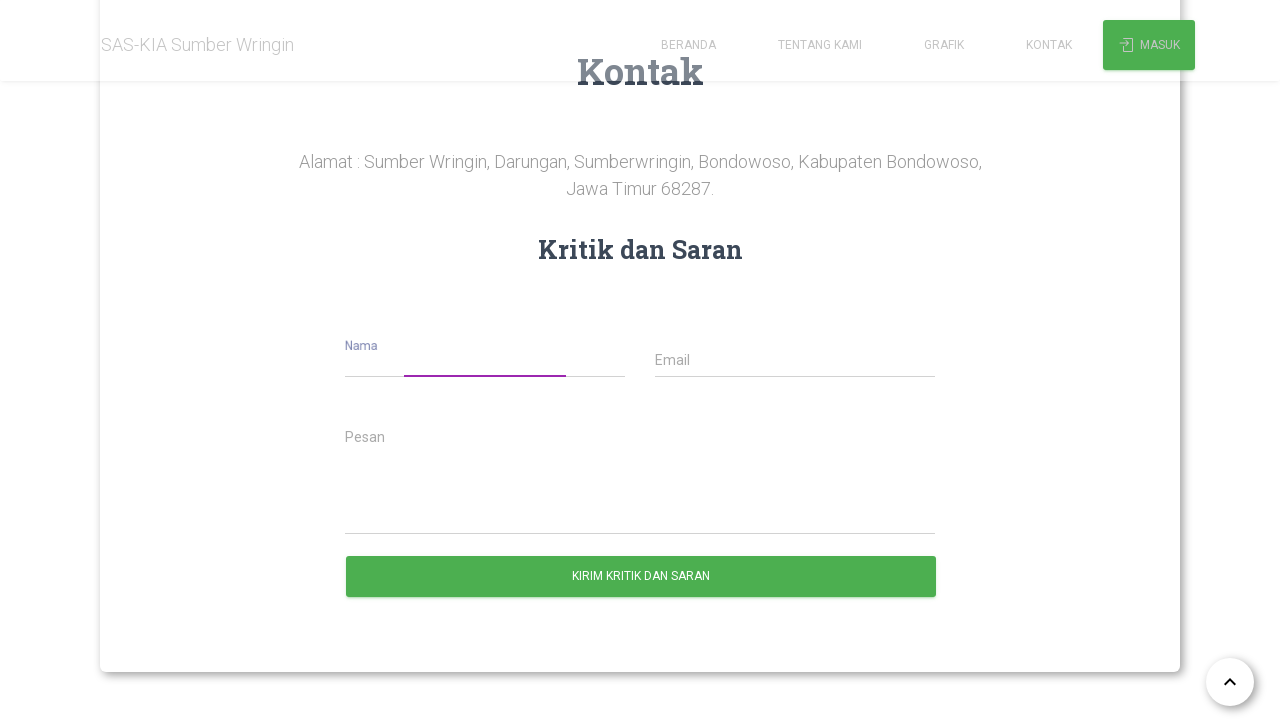

Cleared input field on input
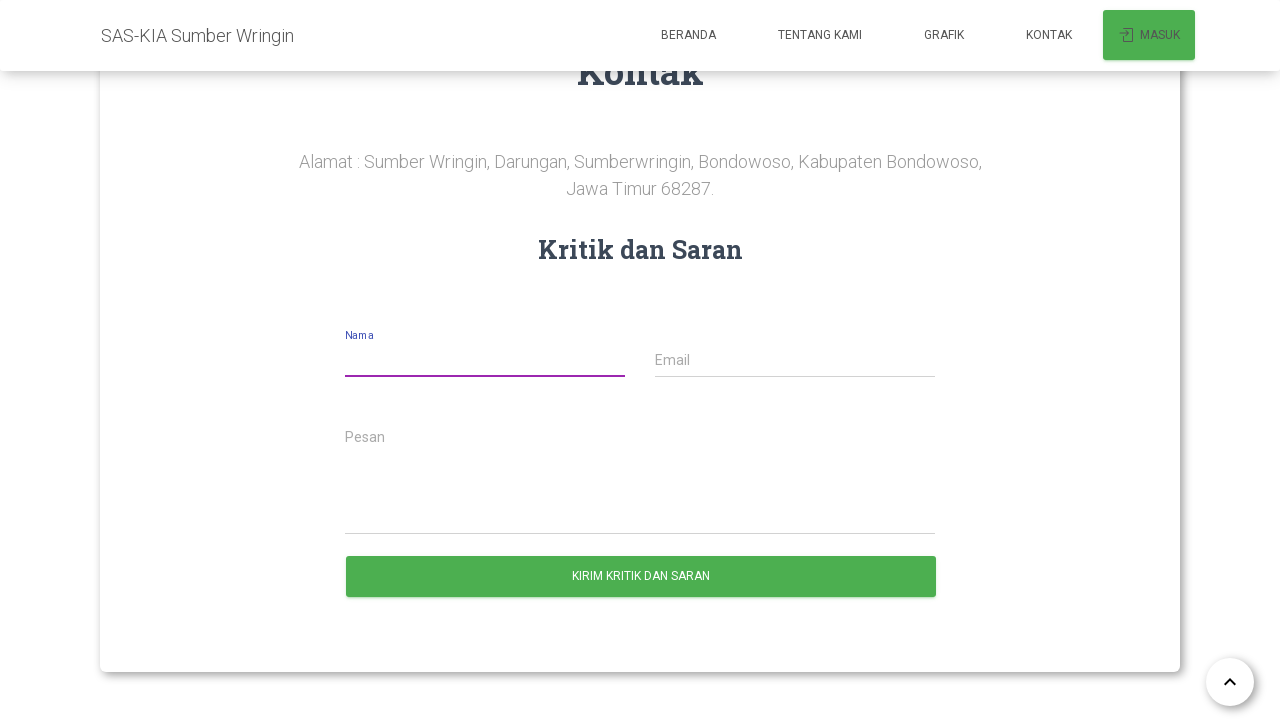

Entered special characters '123!@#$' to test form validation on input
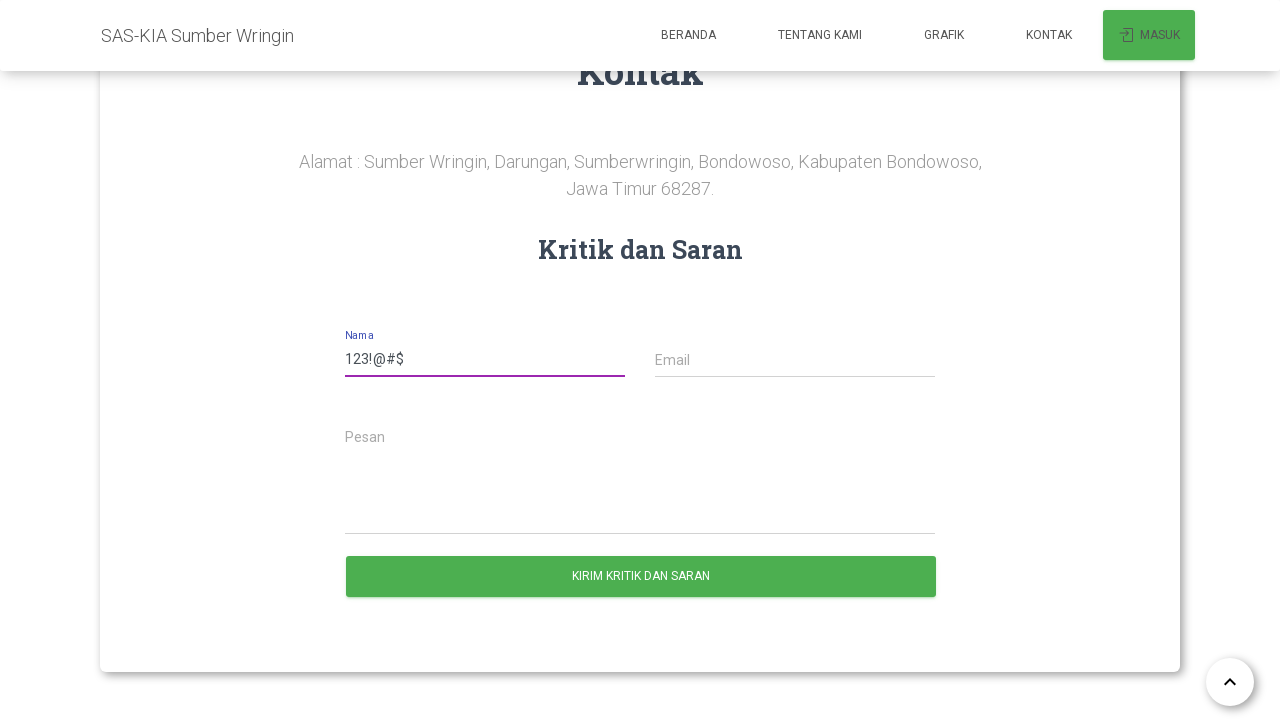

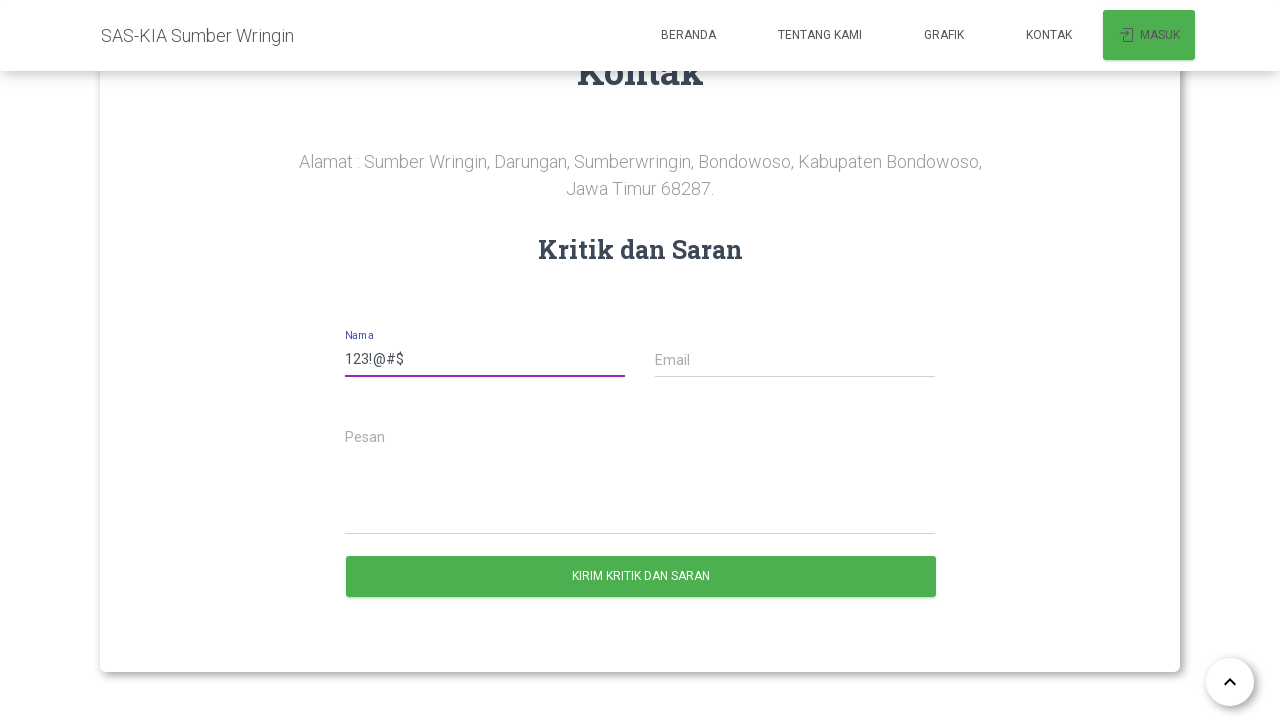